Tests JavaScript alert dialog handling by clicking an alert button multiple times and dismissing each alert dialog that appears.

Starting URL: https://demoqa.com/alerts

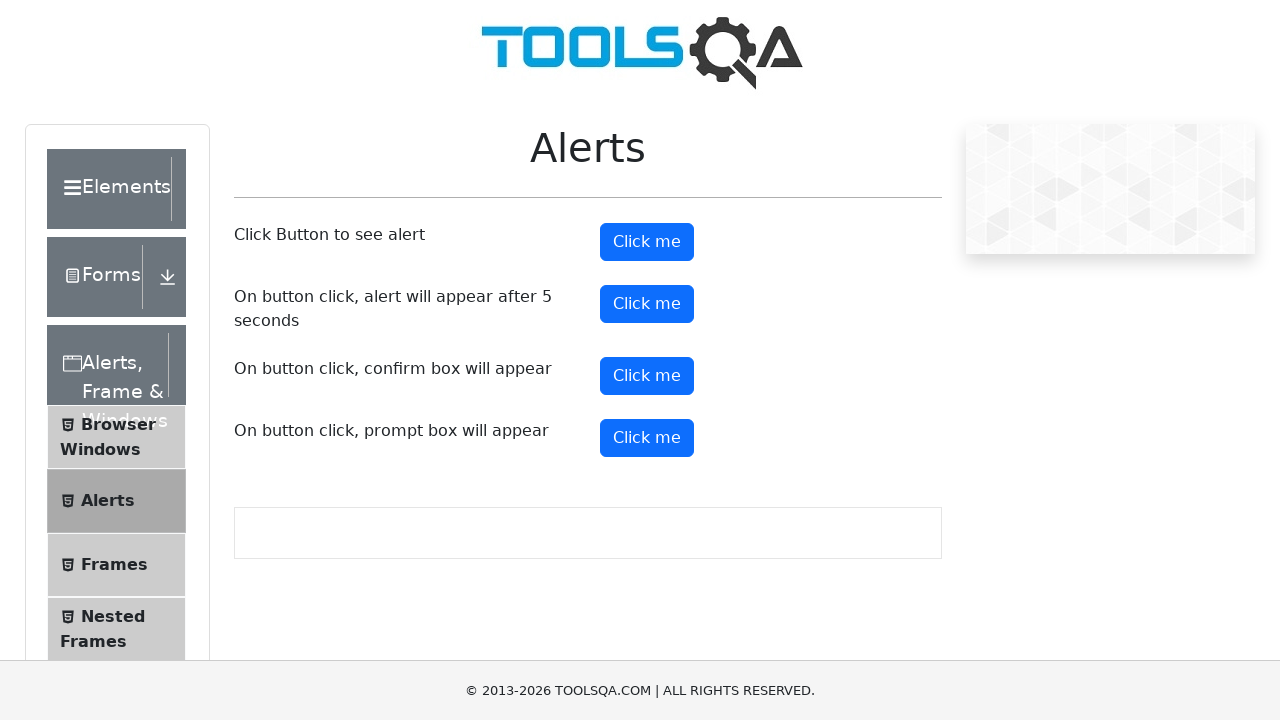

Set up dialog handler to dismiss first alert
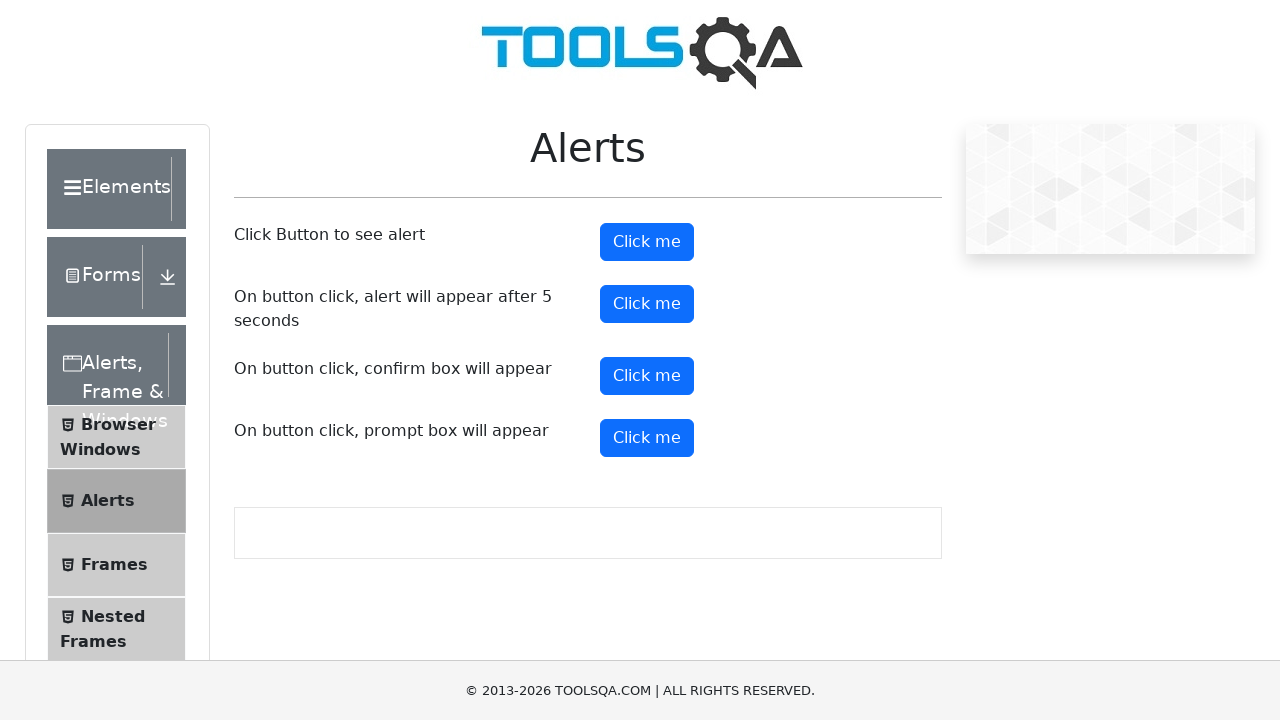

Clicked alert button to trigger first alert at (647, 242) on #alertButton
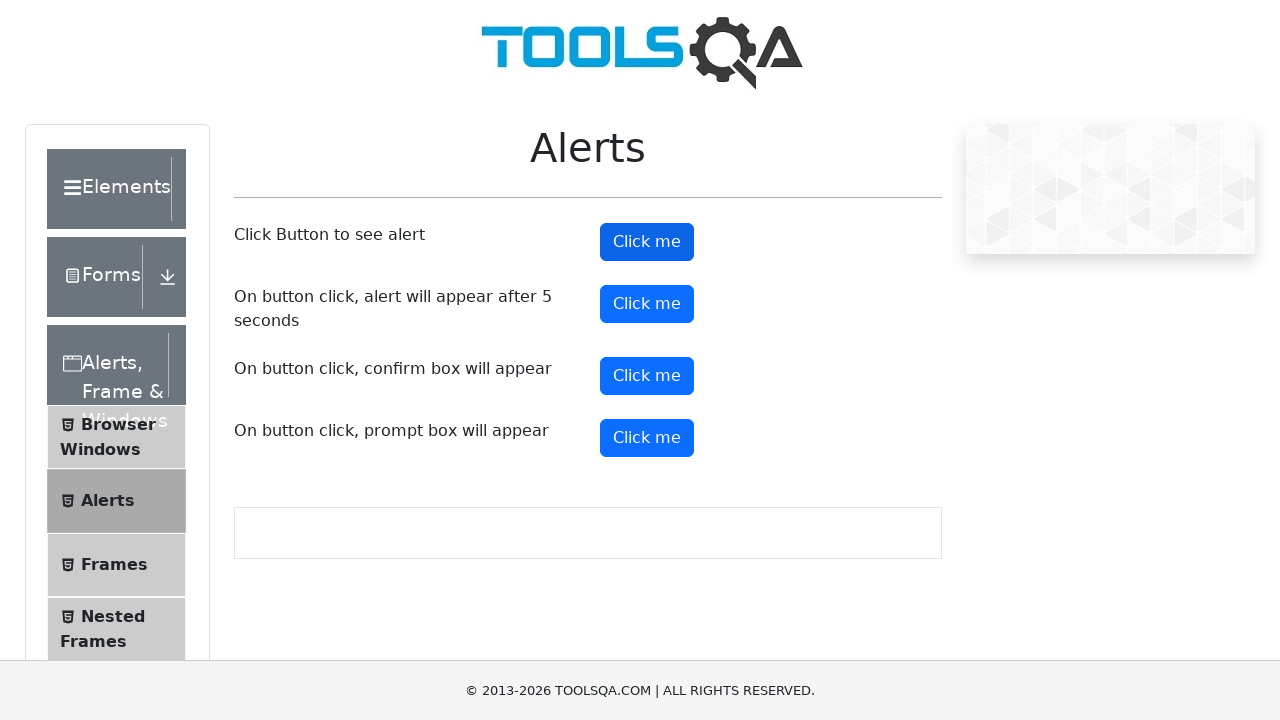

Set up dialog handler to dismiss second alert
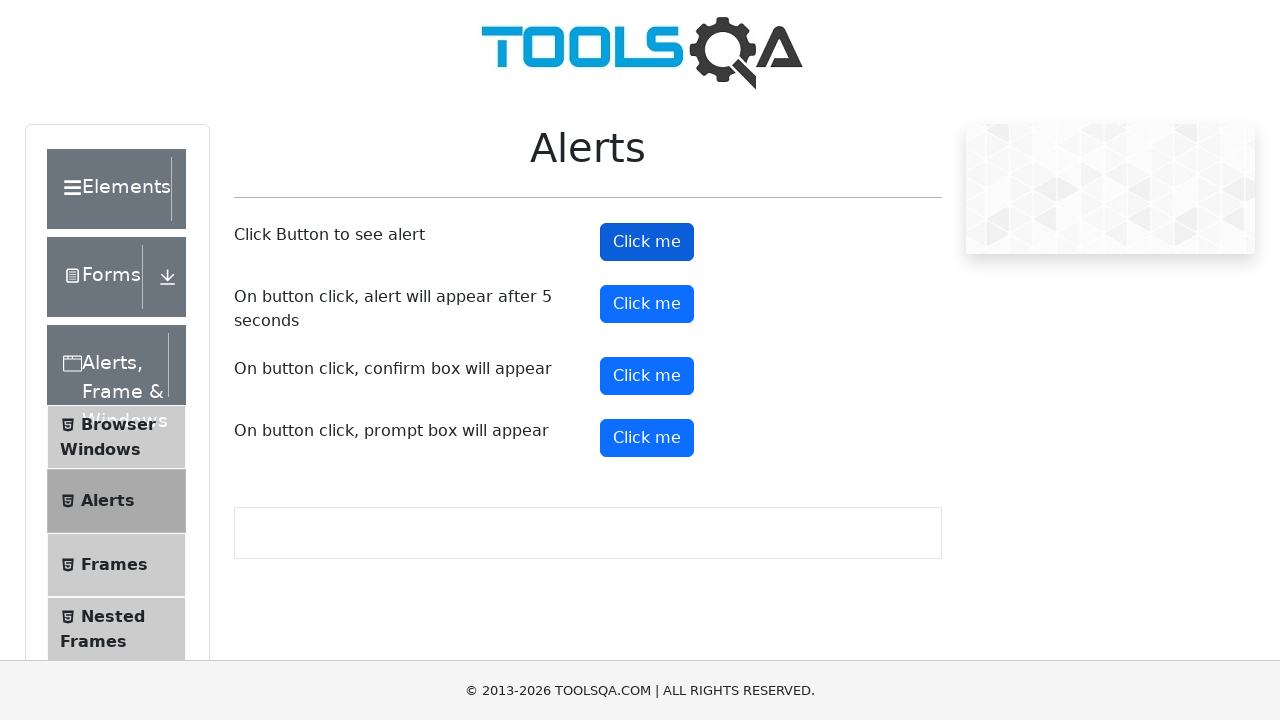

Clicked alert button to trigger second alert at (647, 242) on #alertButton
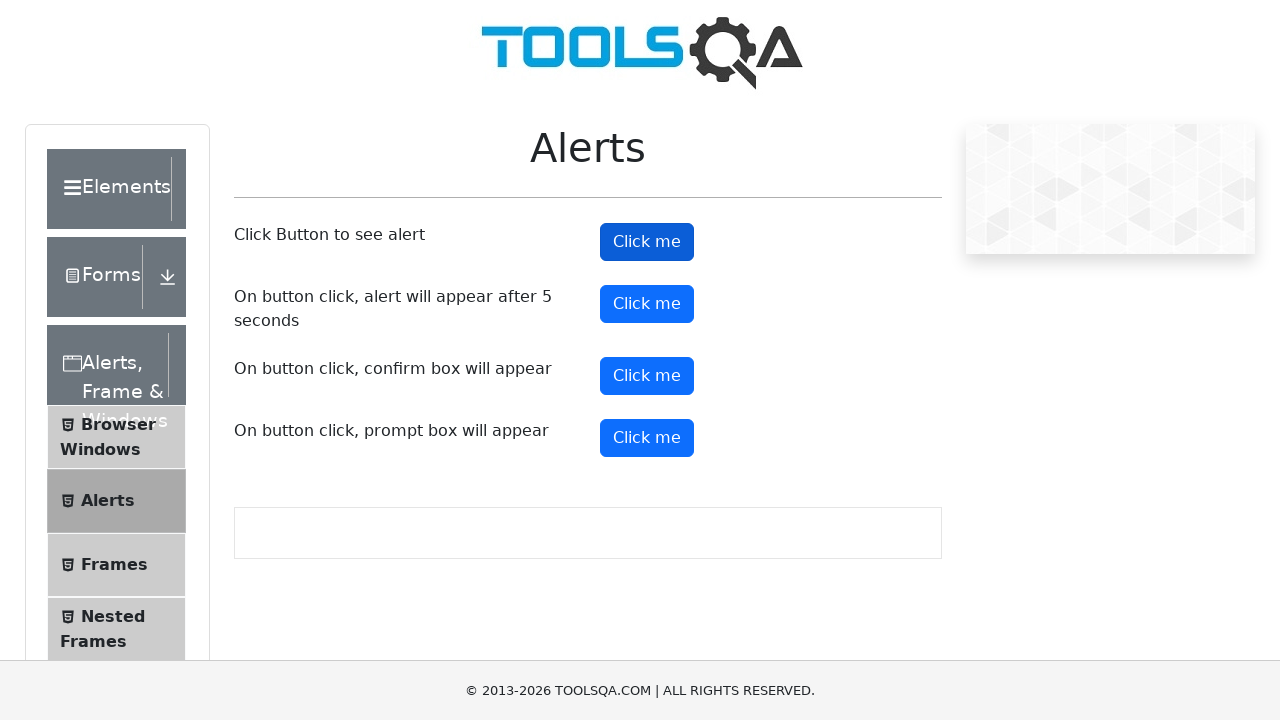

Set up dialog handler to dismiss third alert
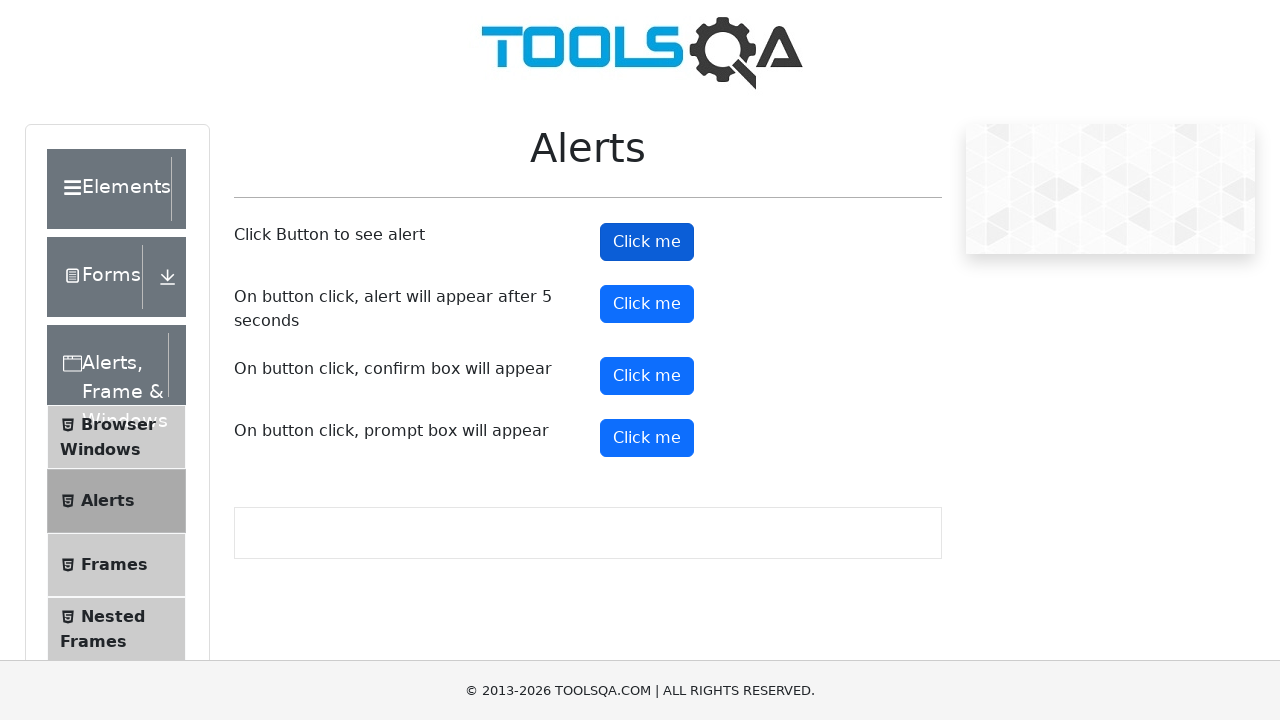

Clicked alert button to trigger third alert at (647, 242) on #alertButton
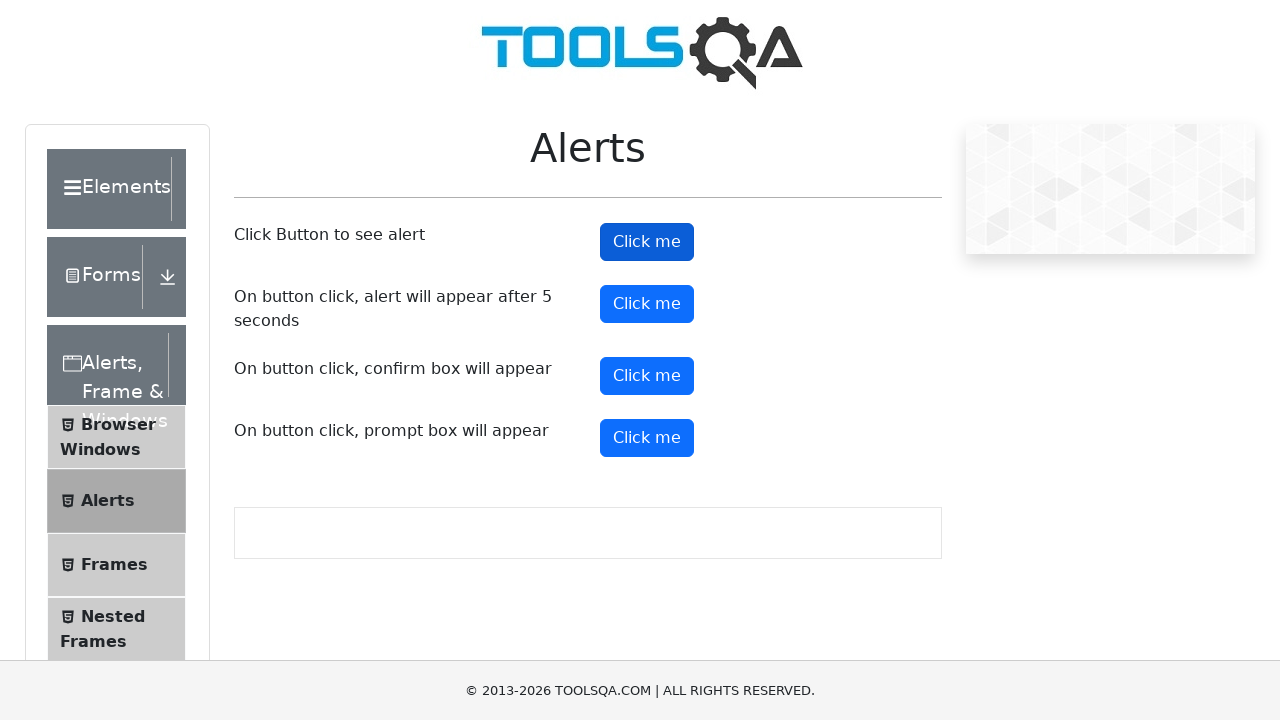

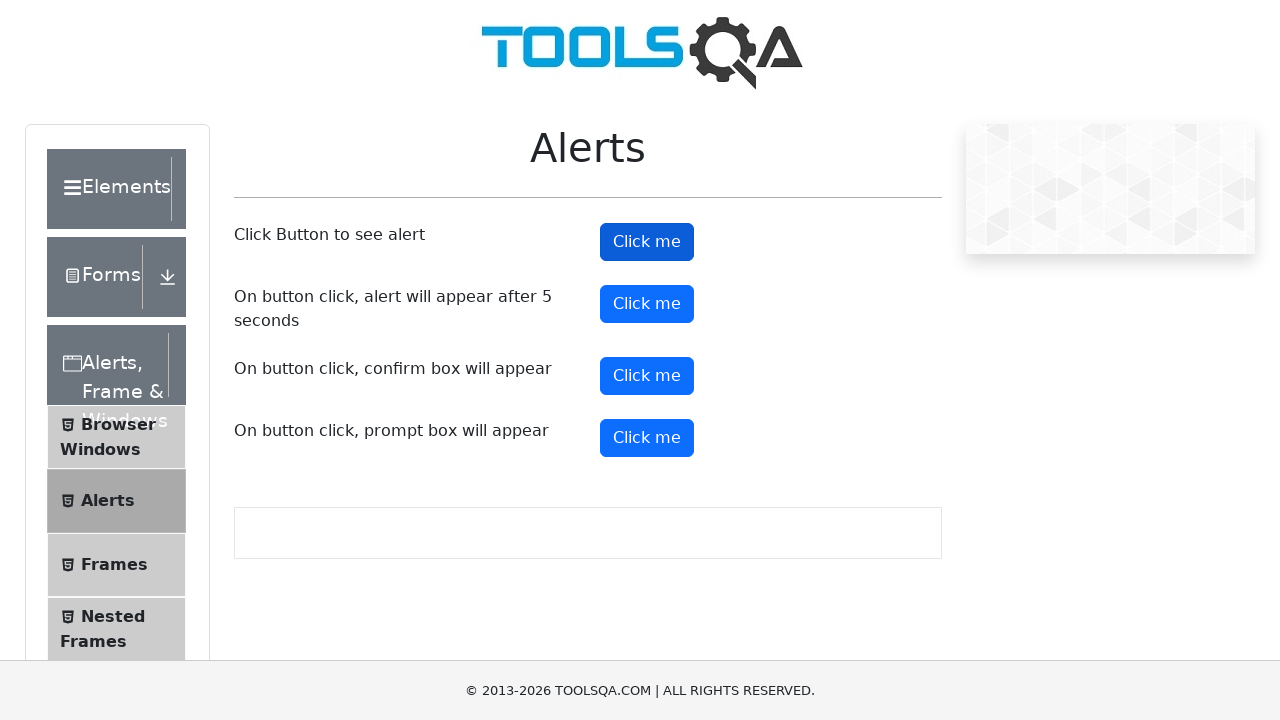